Tests that images load correctly on a loading images demo page by waiting for all four image elements to appear and verifying their src attributes contain the expected image names.

Starting URL: https://bonigarcia.dev/selenium-webdriver-java/loading-images.html

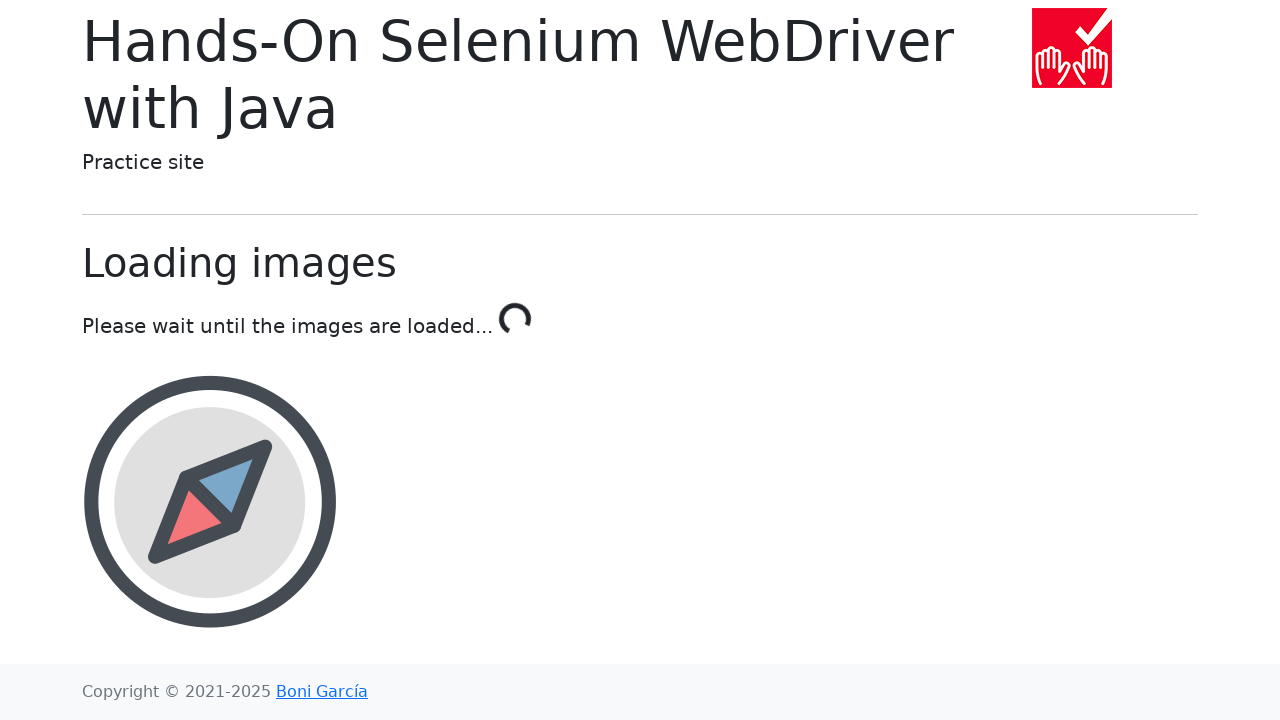

Navigated to loading images demo page
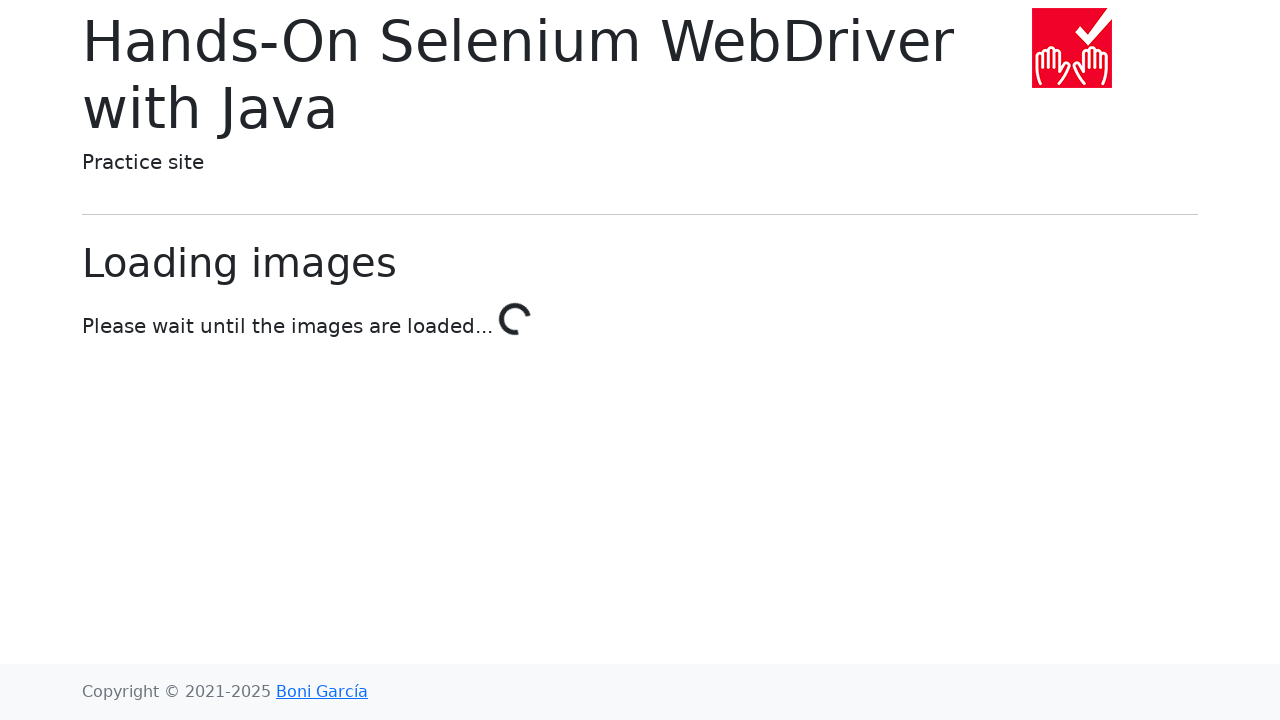

Calendar image element appeared
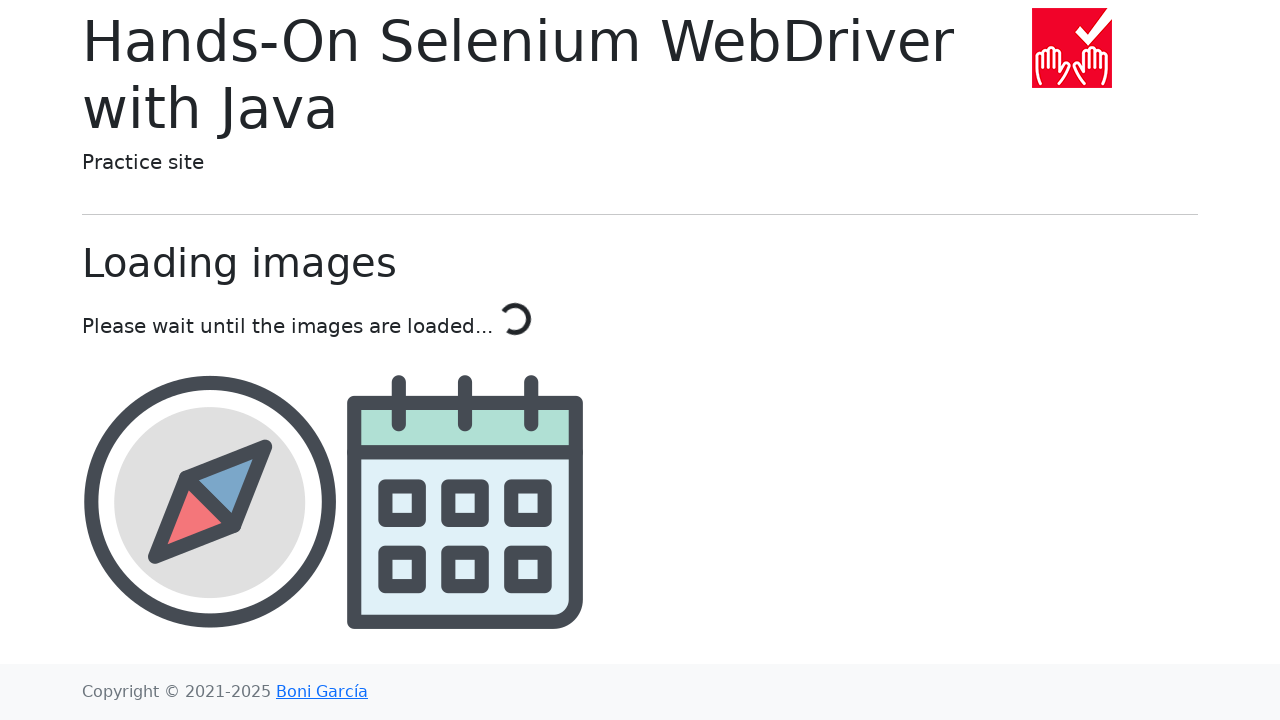

Compass image element appeared
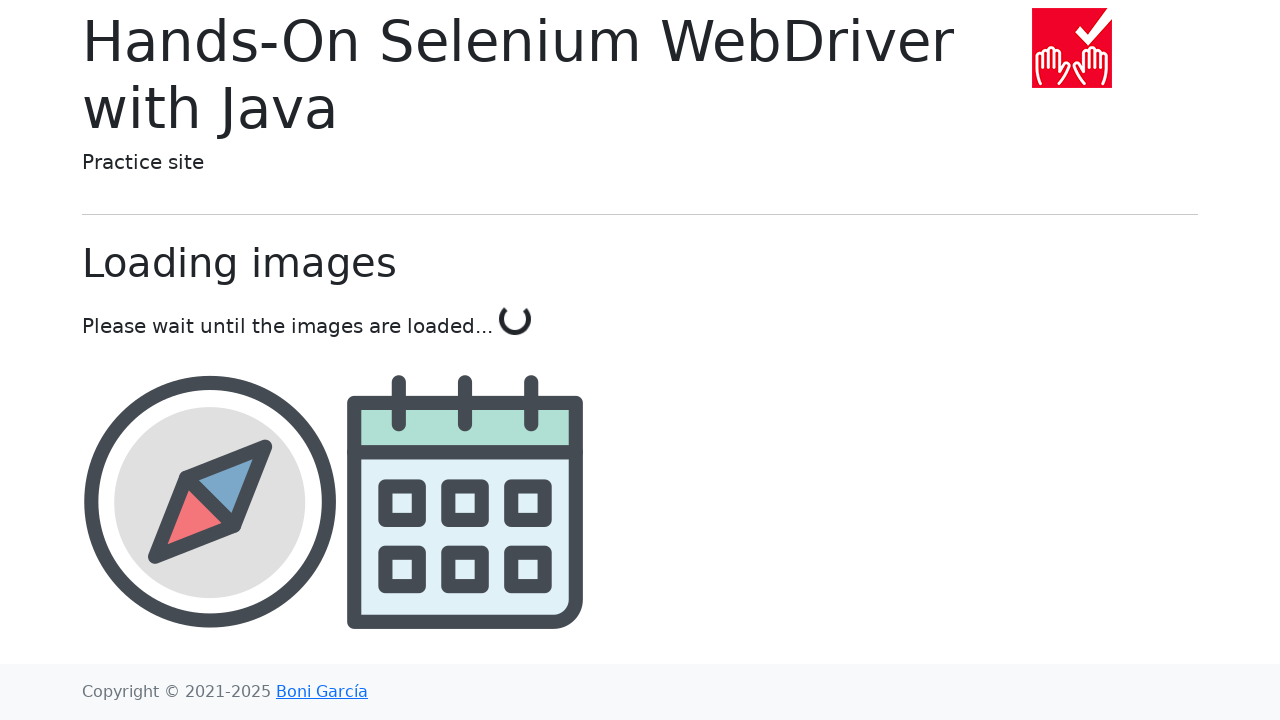

Award image element appeared
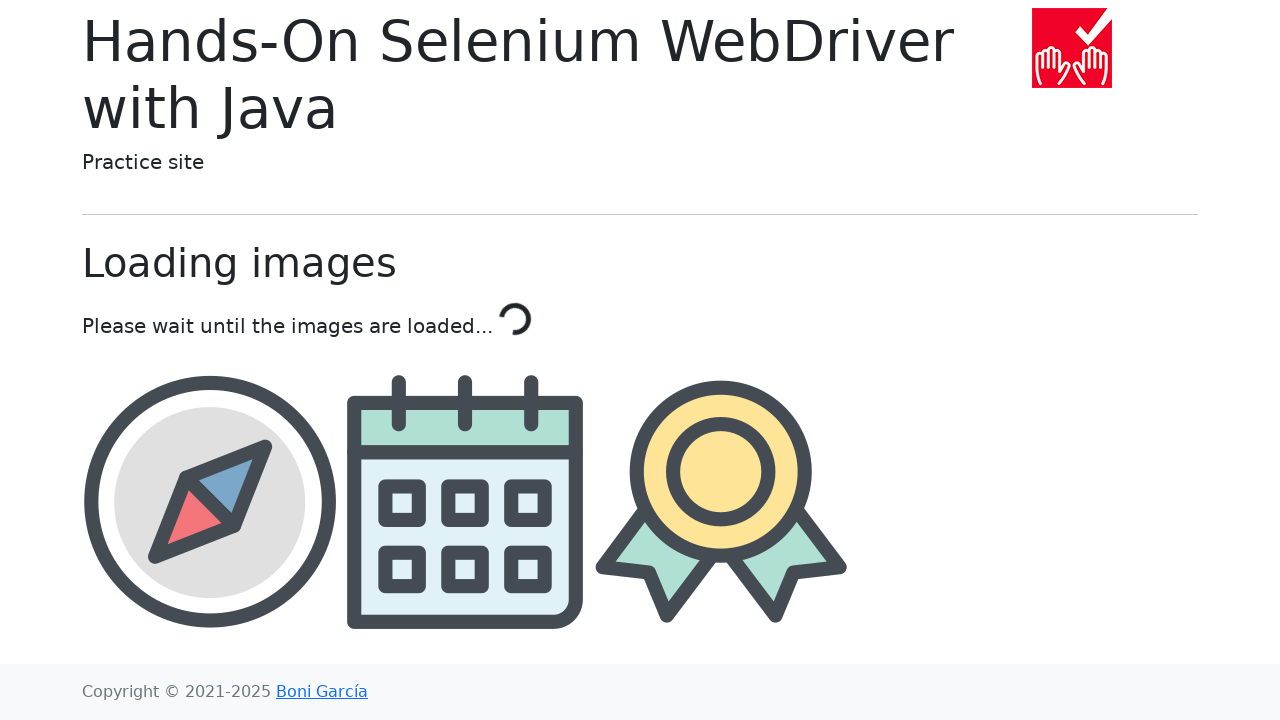

Landscape image element appeared
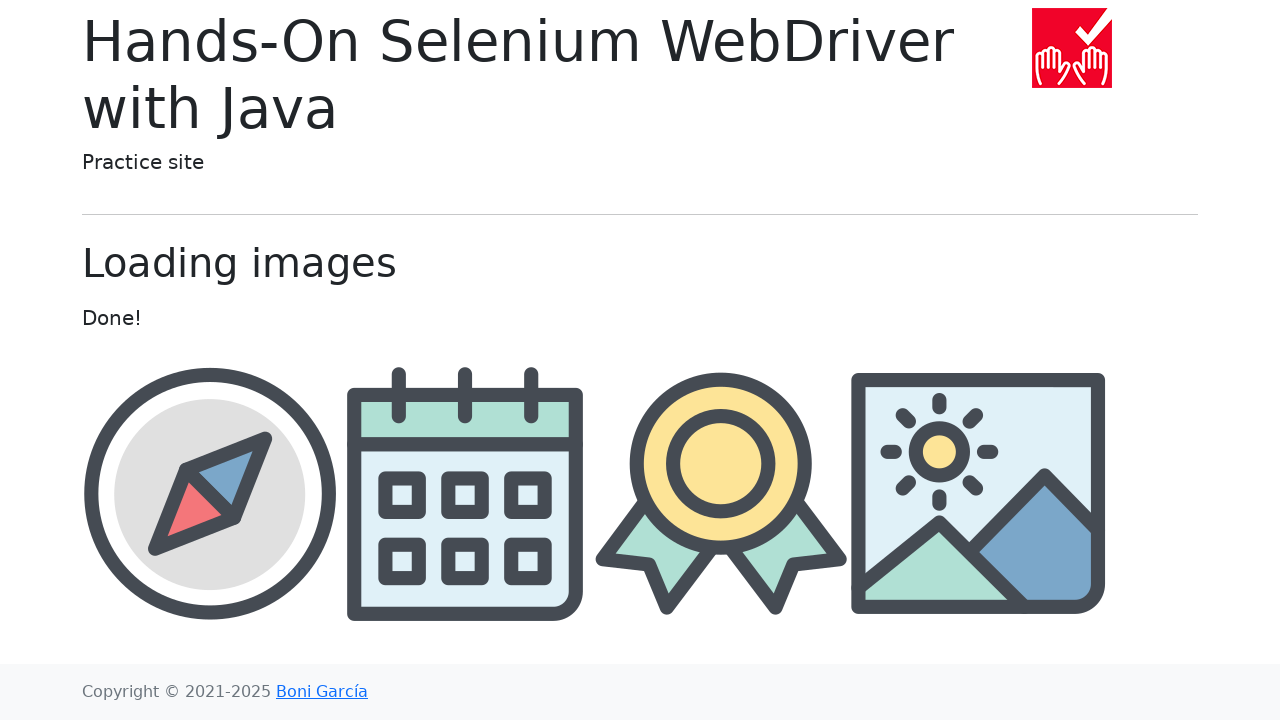

Verified compass image src contains 'compass'
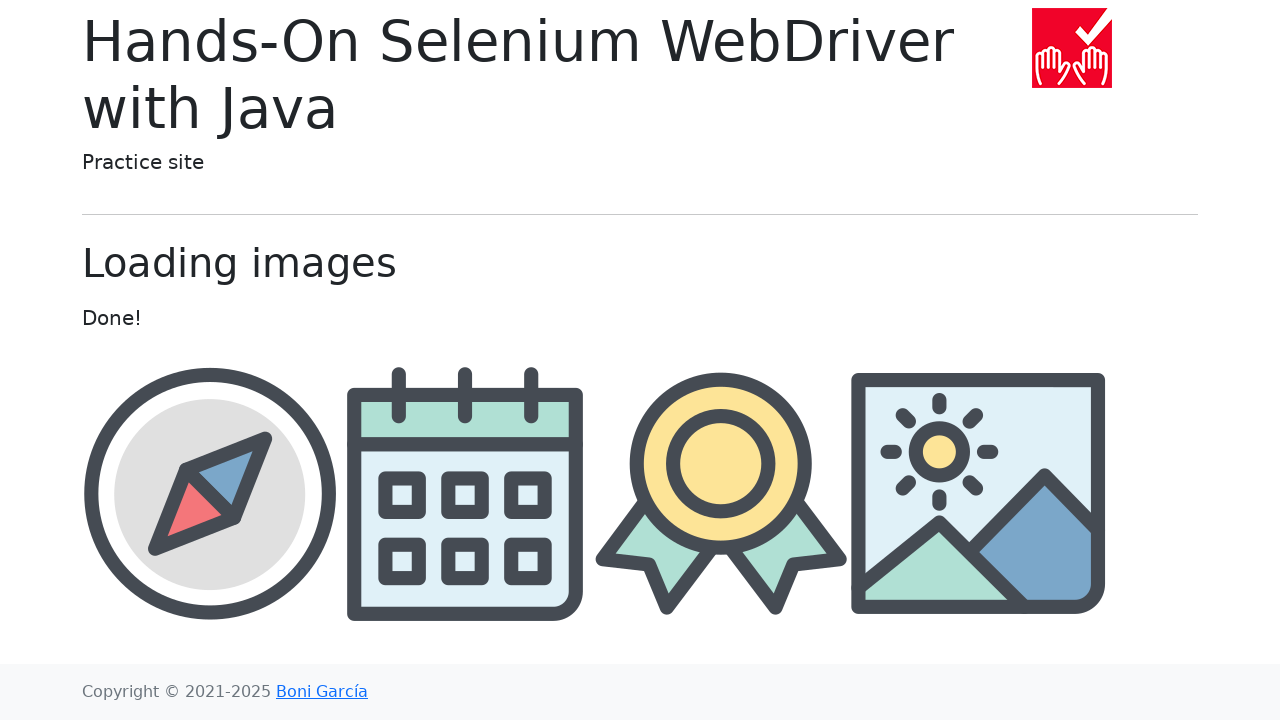

Verified calendar image src contains 'calendar'
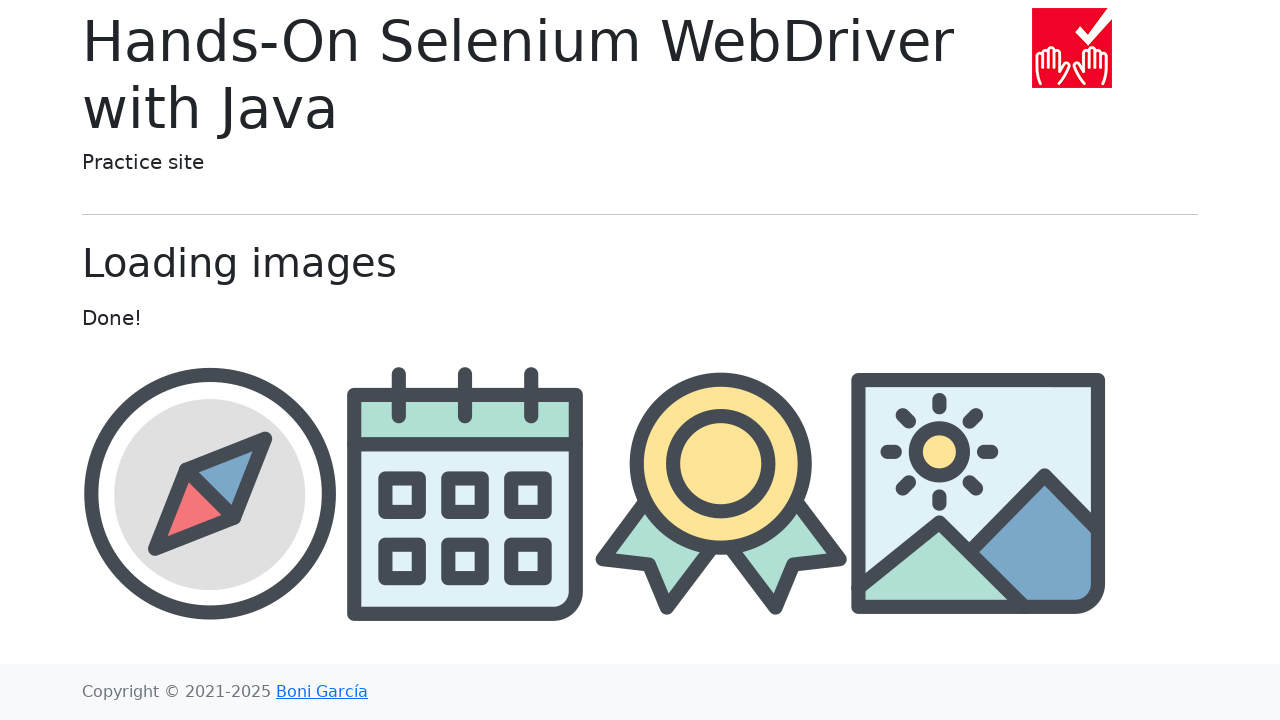

Verified award image src contains 'award'
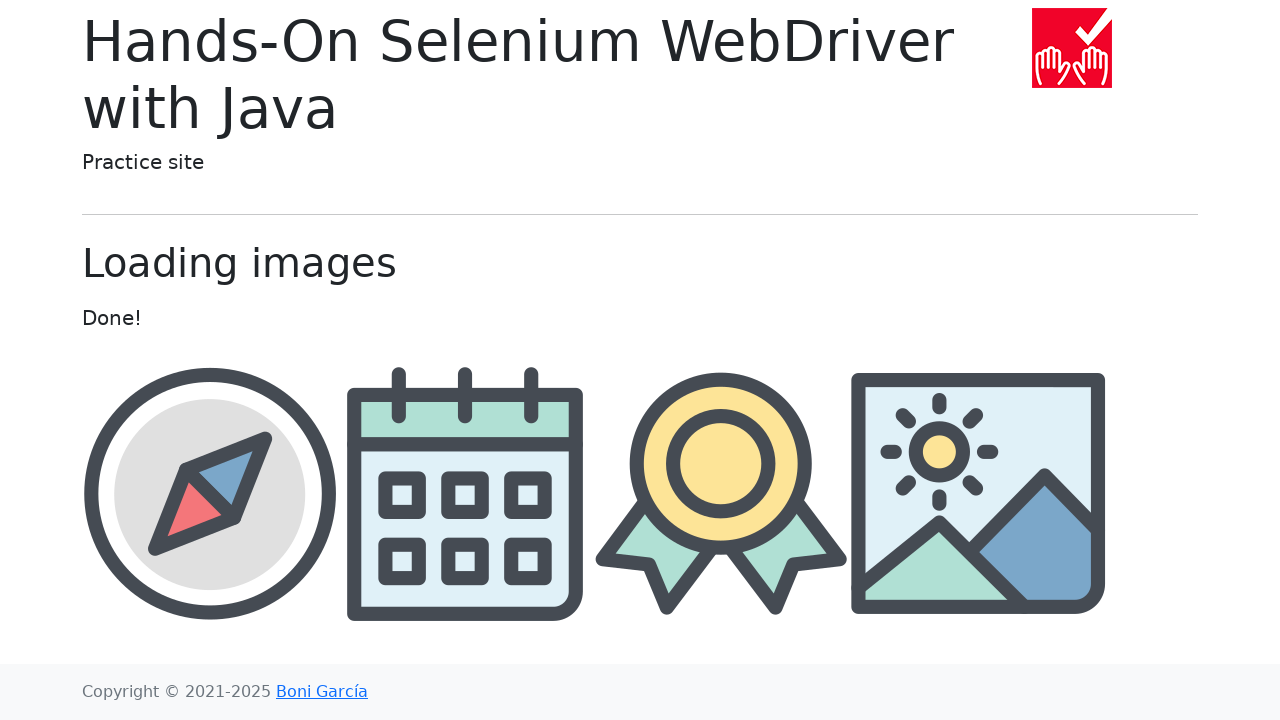

Verified landscape image src contains 'landscape'
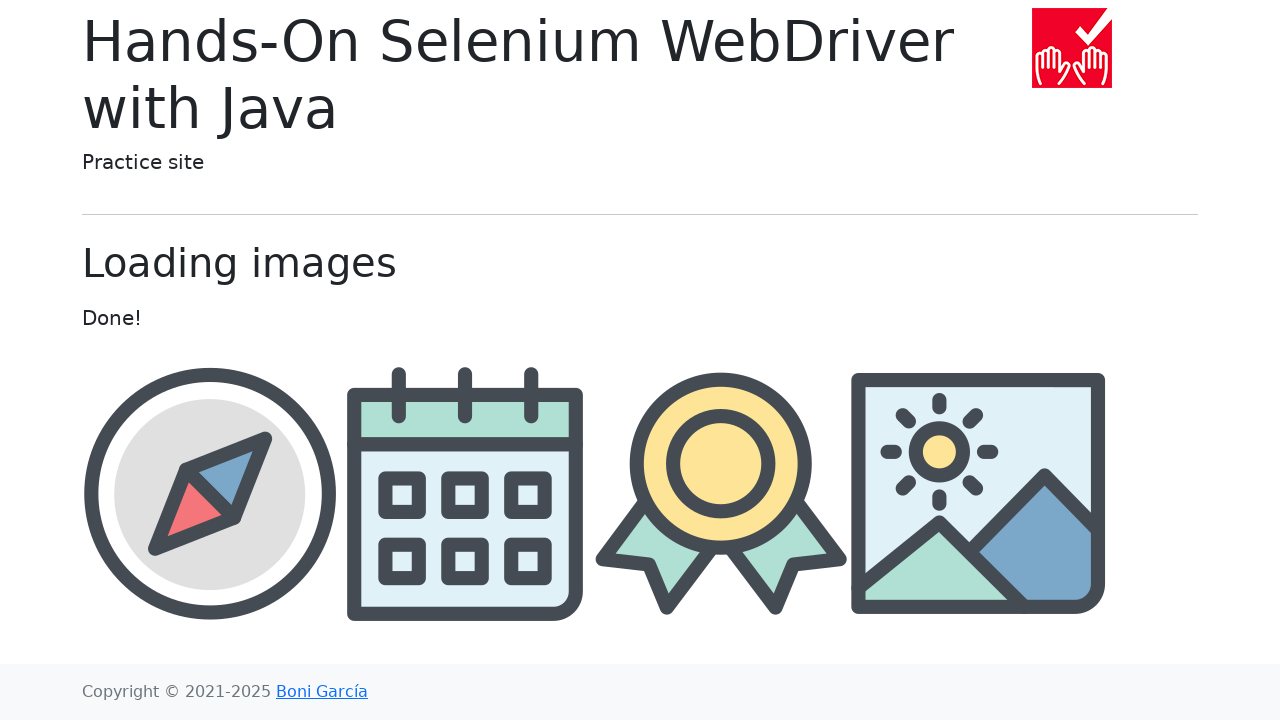

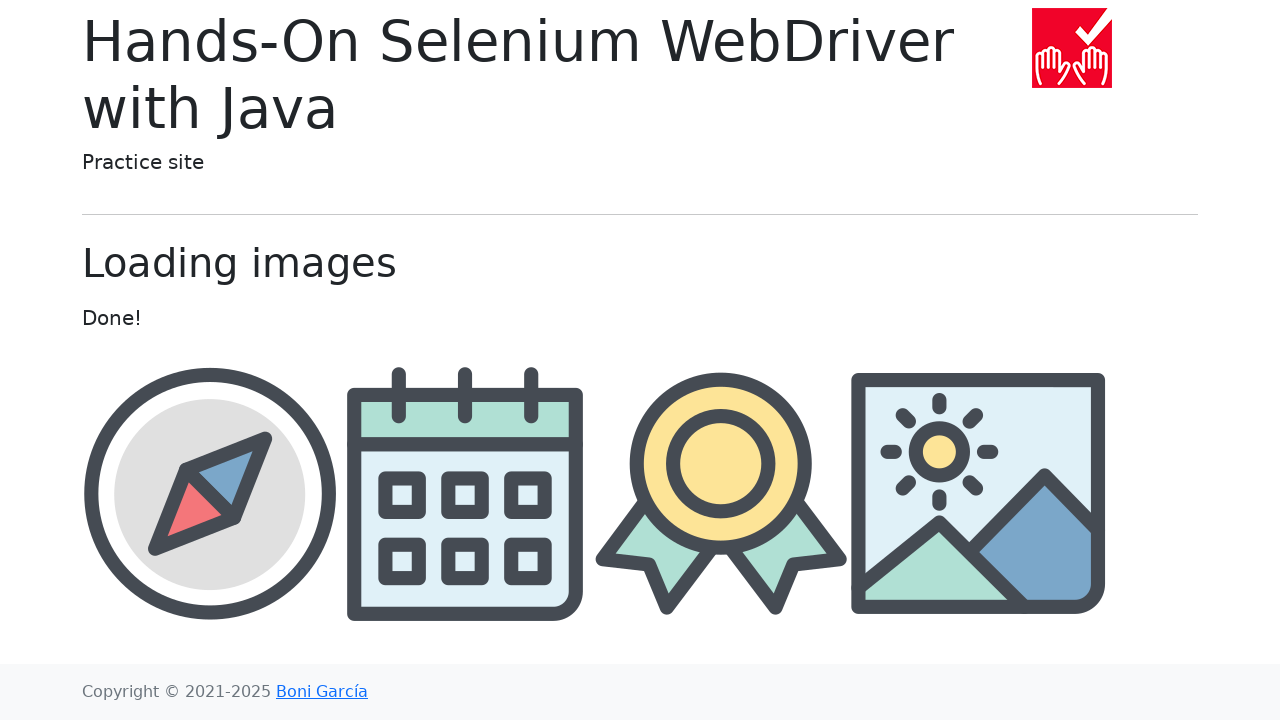